Tests the sorting functionality of a web table by selecting a page size from dropdown, clicking on the fruit name column header to sort, and verifying the table is sorted alphabetically.

Starting URL: https://rahulshettyacademy.com/seleniumPractise/#/offers

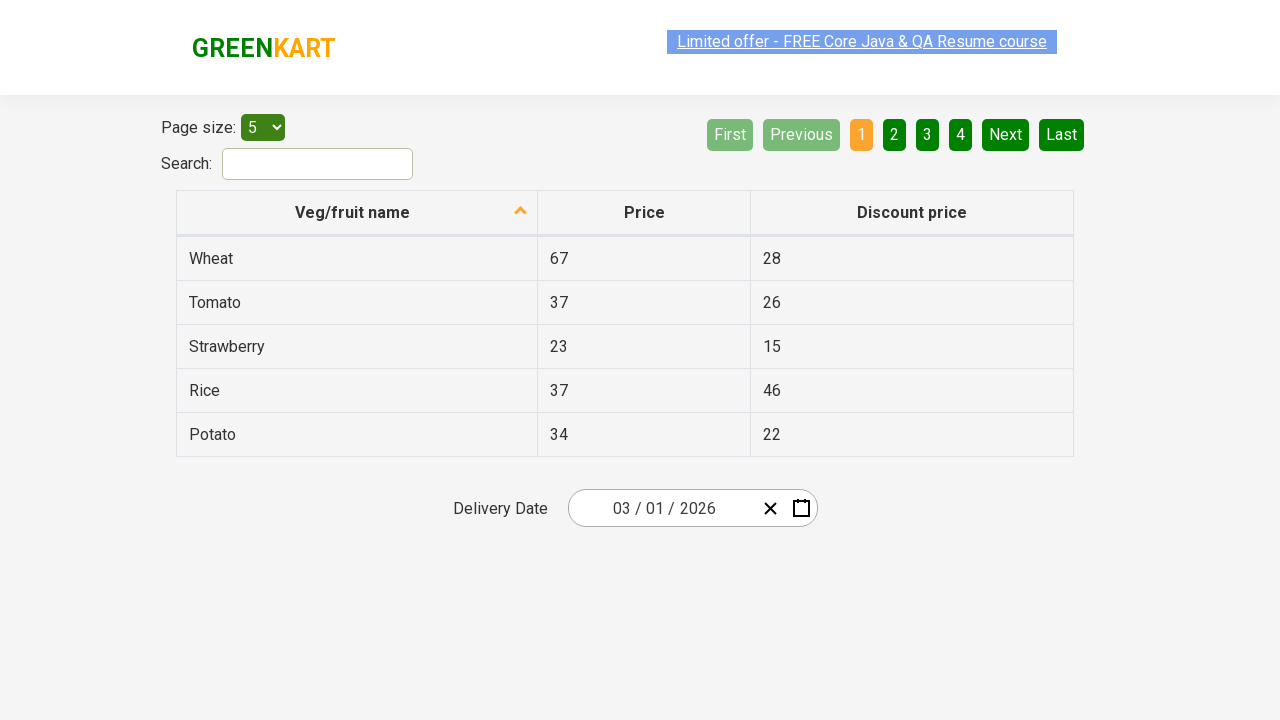

Selected 20 items per page from dropdown menu on #page-menu
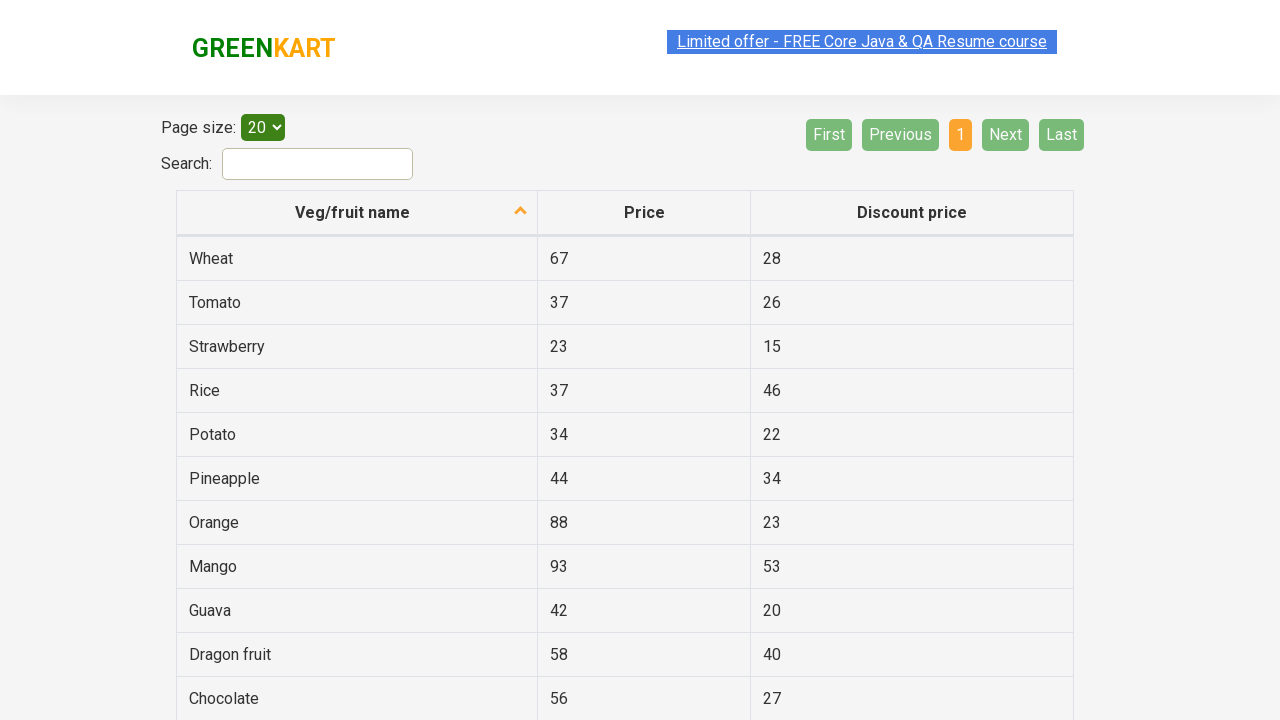

Table updated with 20 items per page
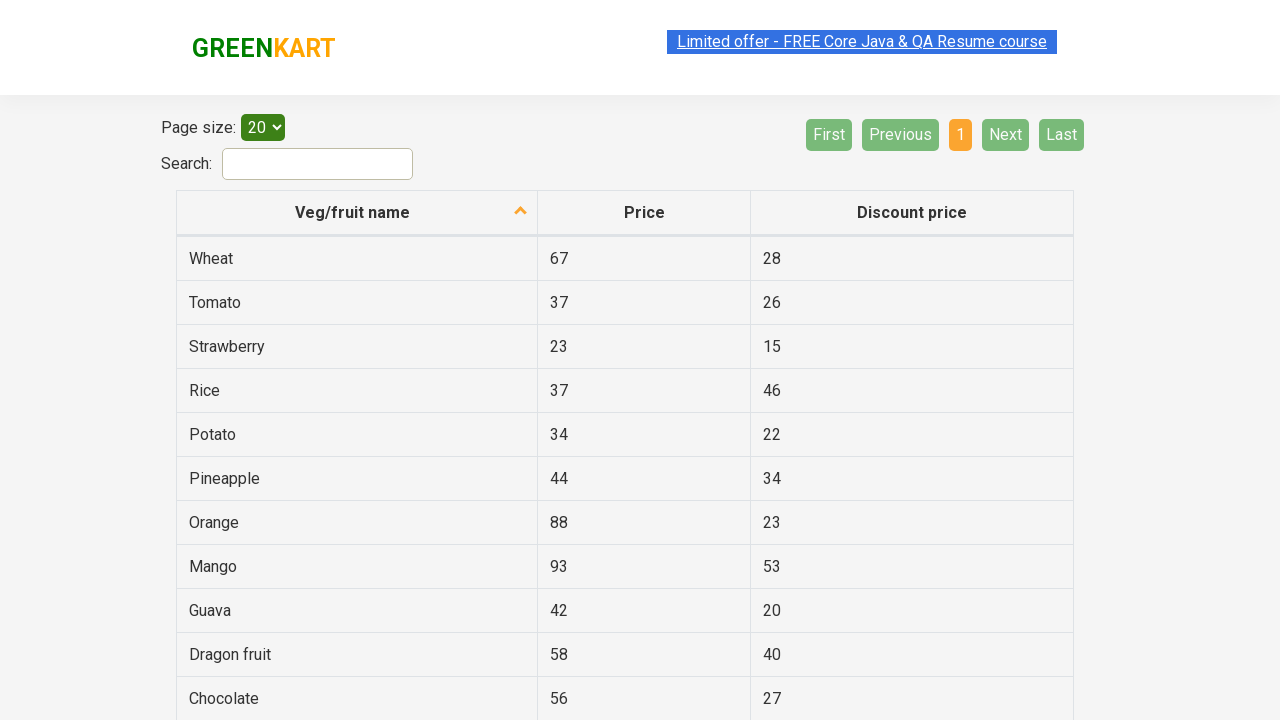

Clicked on fruit name column header to sort at (357, 213) on th[aria-label*='fruit name']
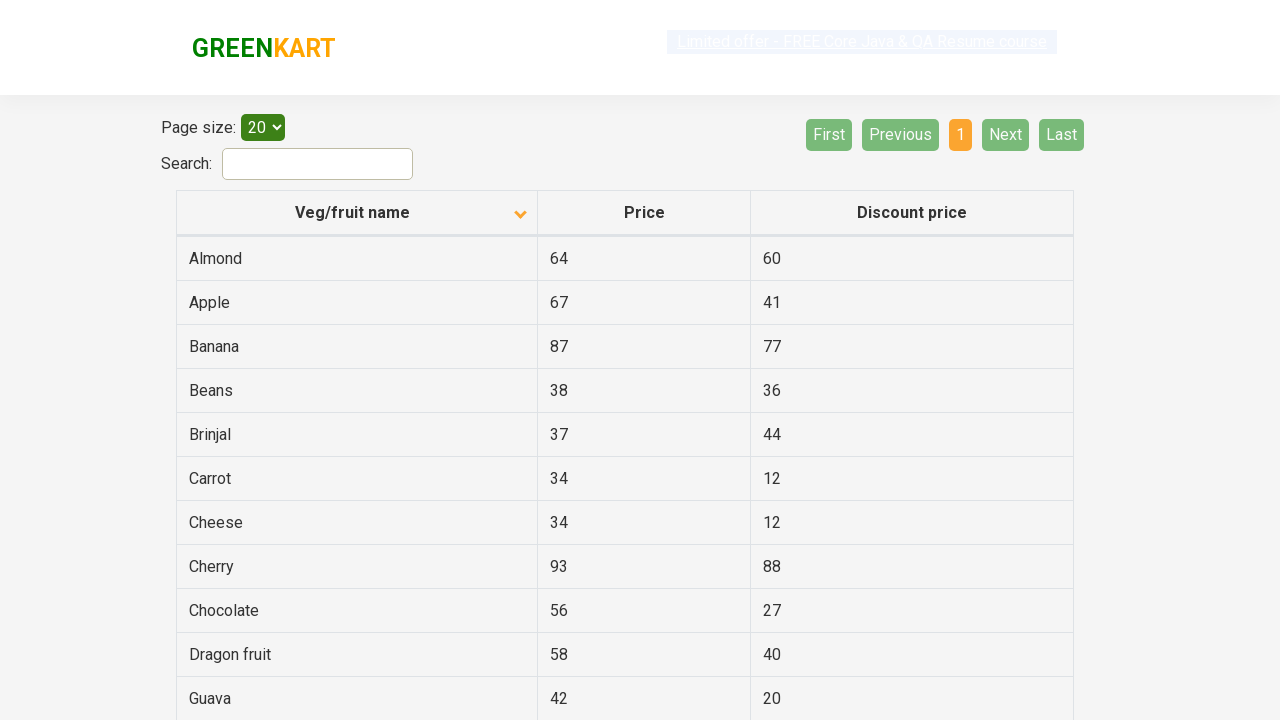

Waited for sort animation to complete
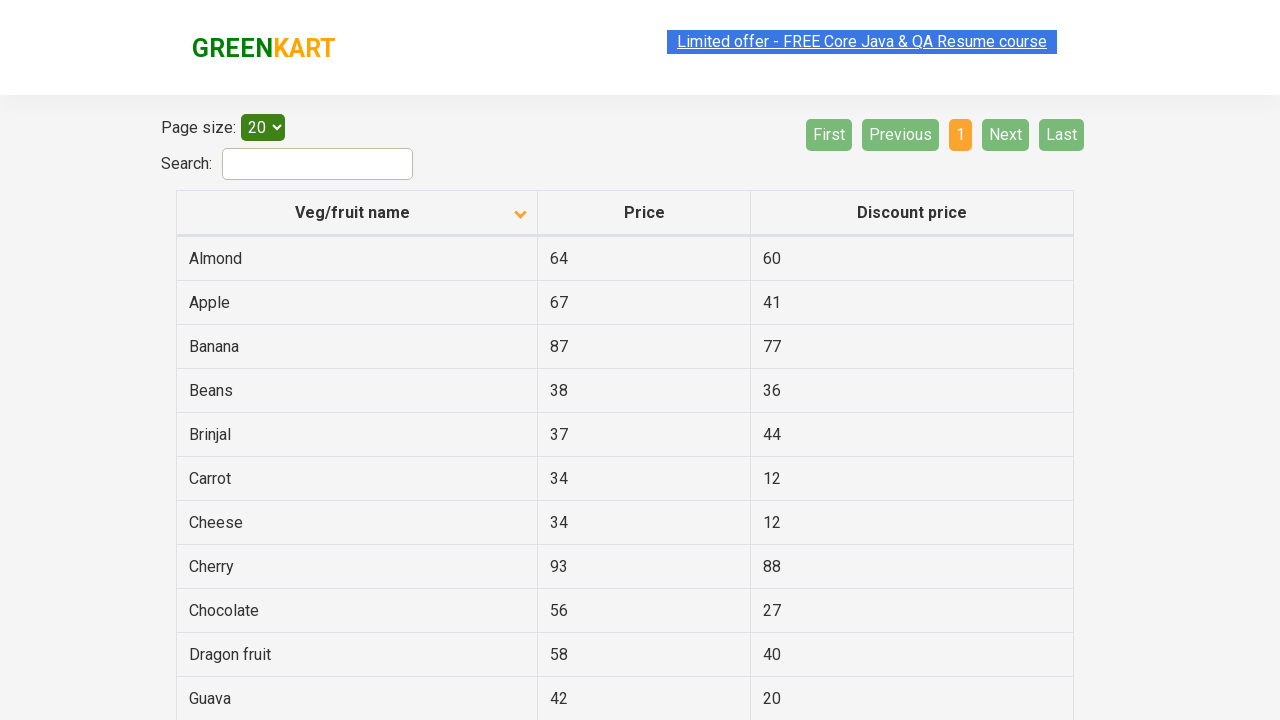

Verified sorted table elements are visible
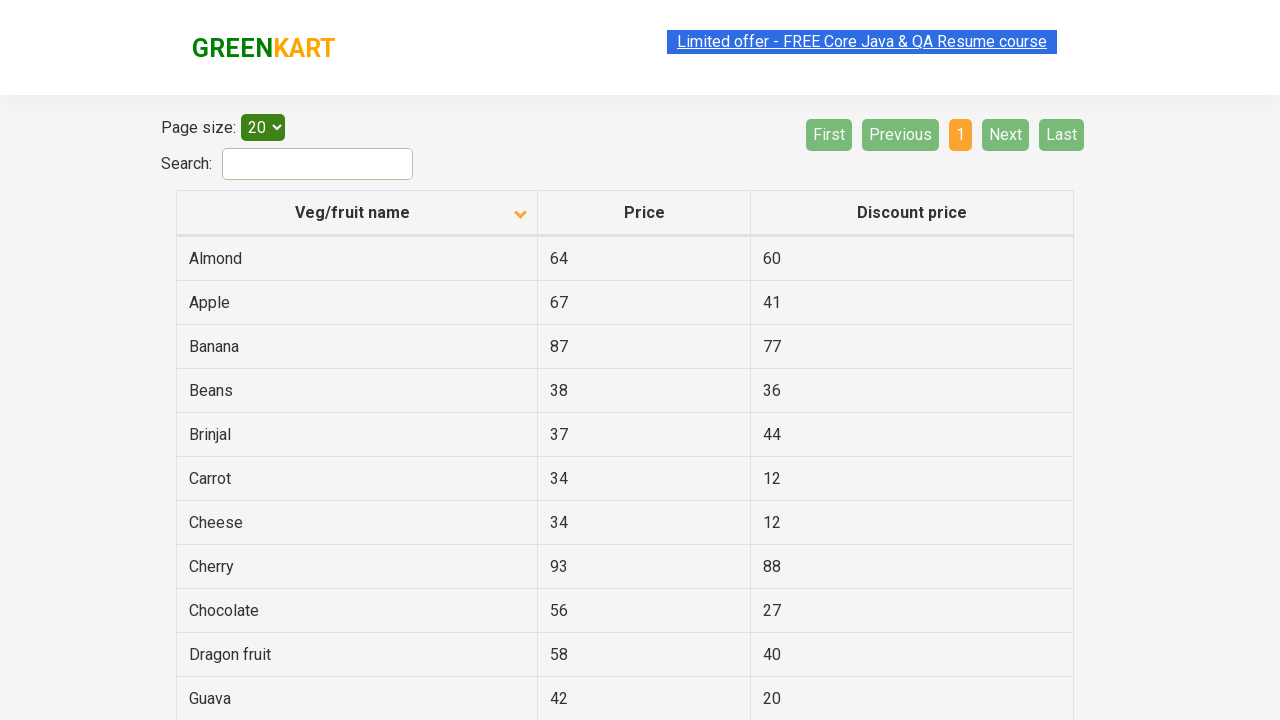

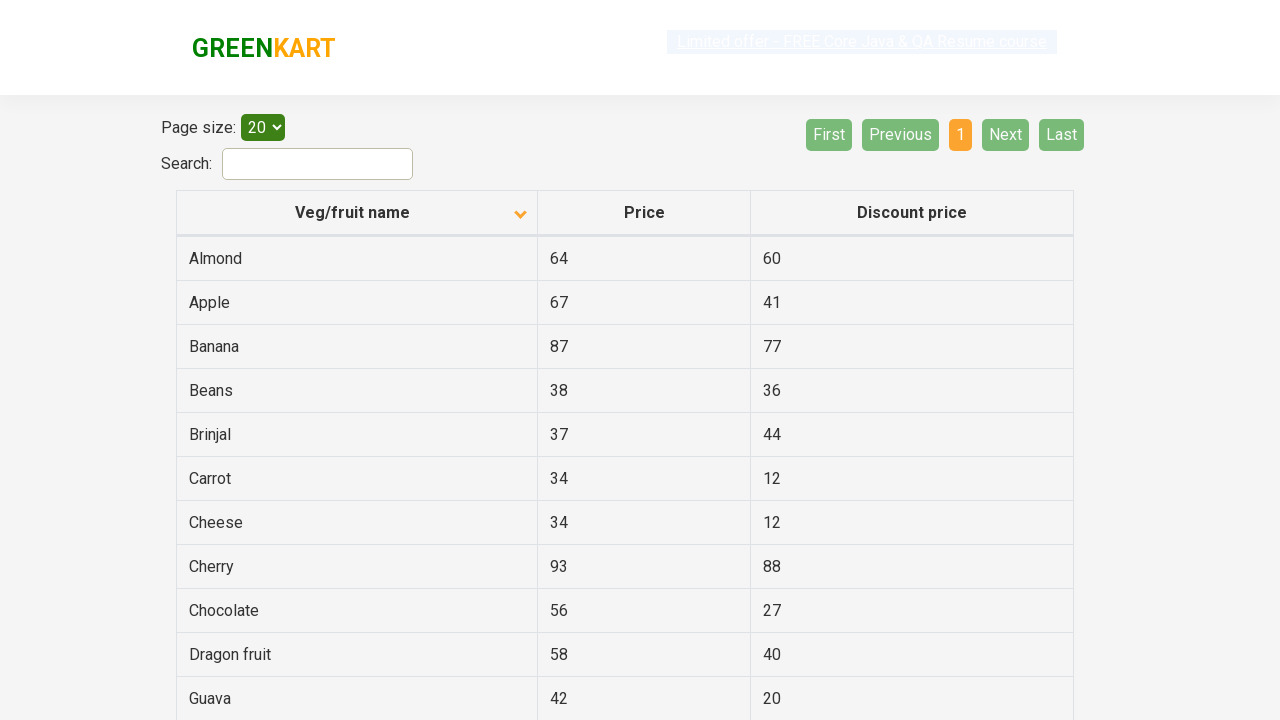